Tests that the counter displays the current number of todo items

Starting URL: https://demo.playwright.dev/todomvc

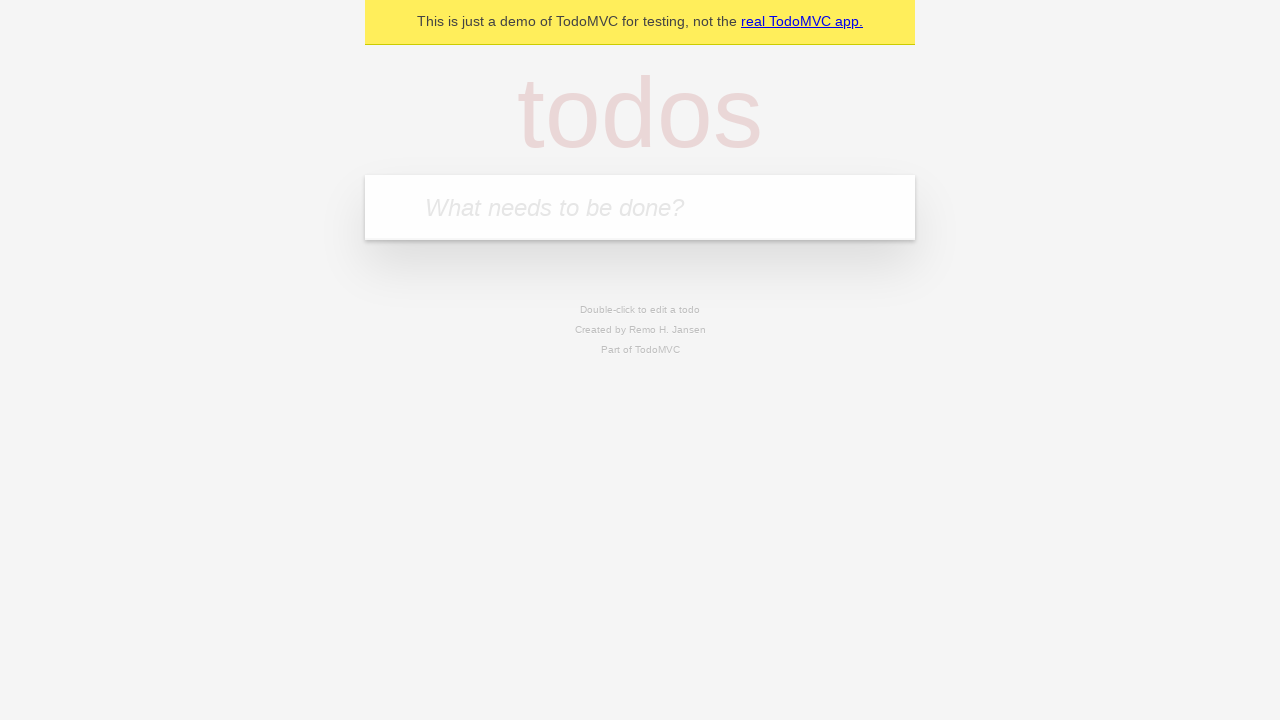

Filled todo input with 'buy some cheese' on internal:attr=[placeholder="What needs to be done?"i]
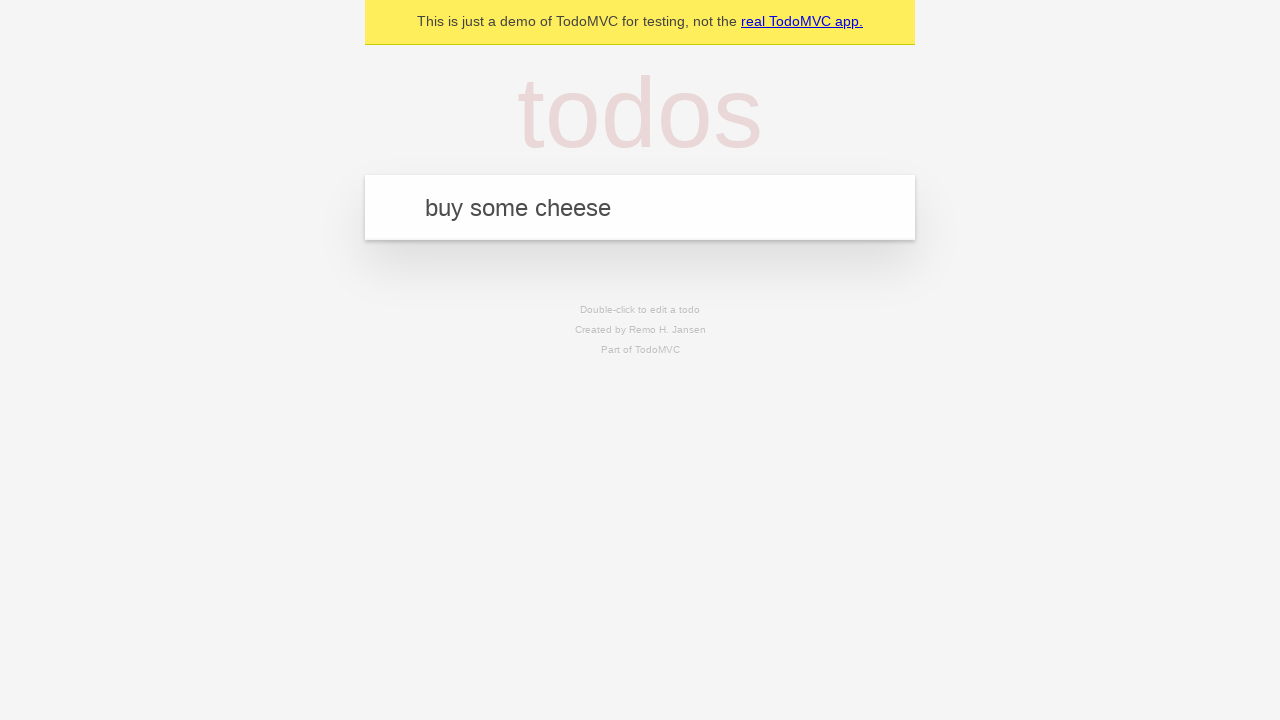

Pressed Enter to add first todo item on internal:attr=[placeholder="What needs to be done?"i]
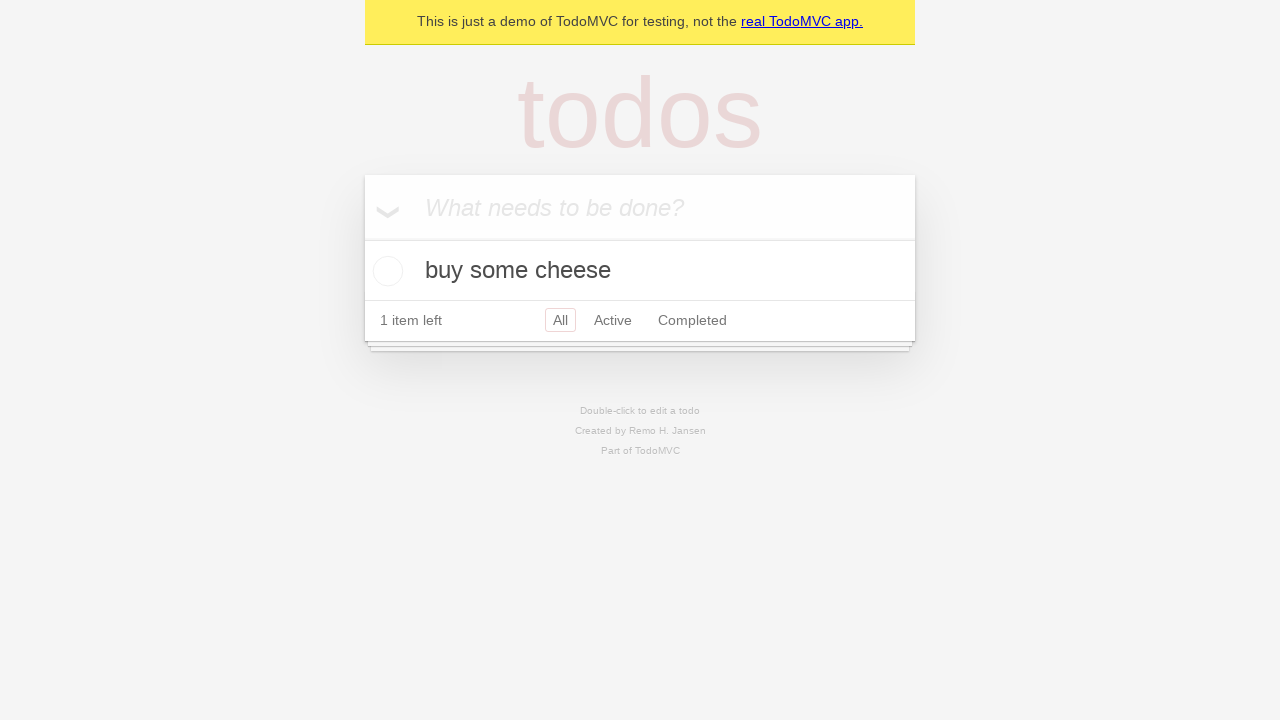

Todo counter element appeared after adding first item
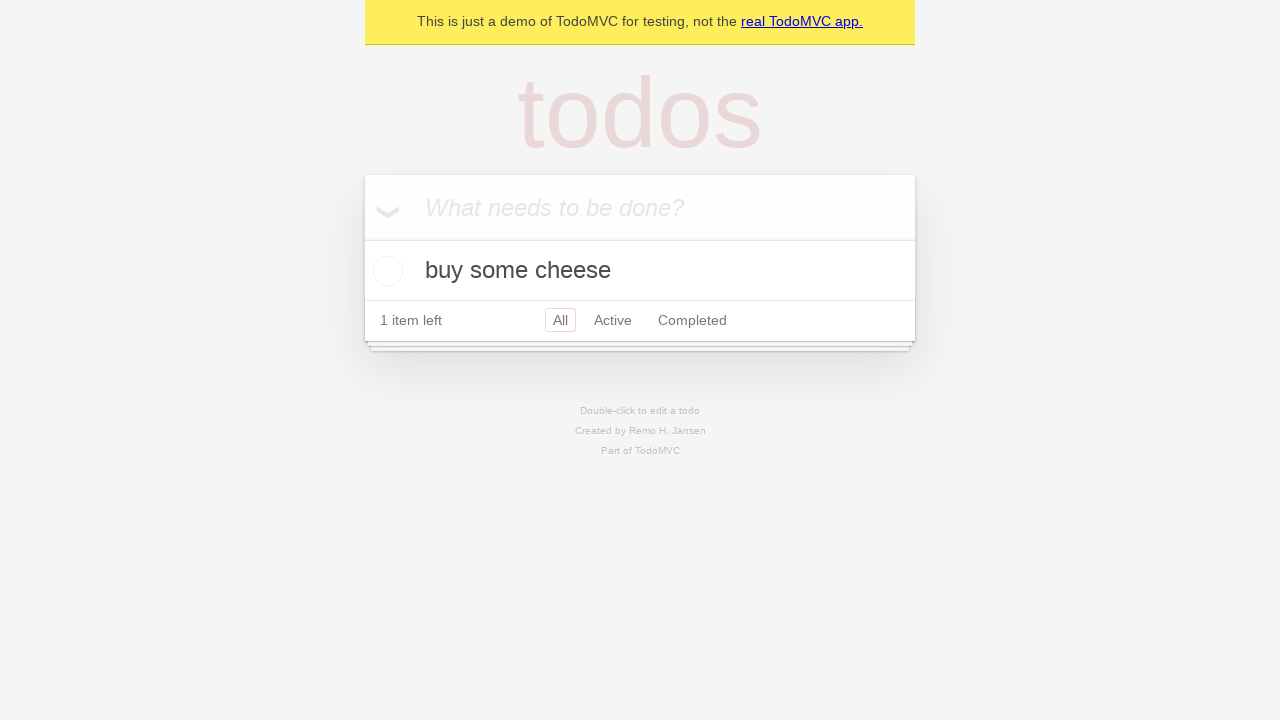

Filled todo input with 'feed the cat' on internal:attr=[placeholder="What needs to be done?"i]
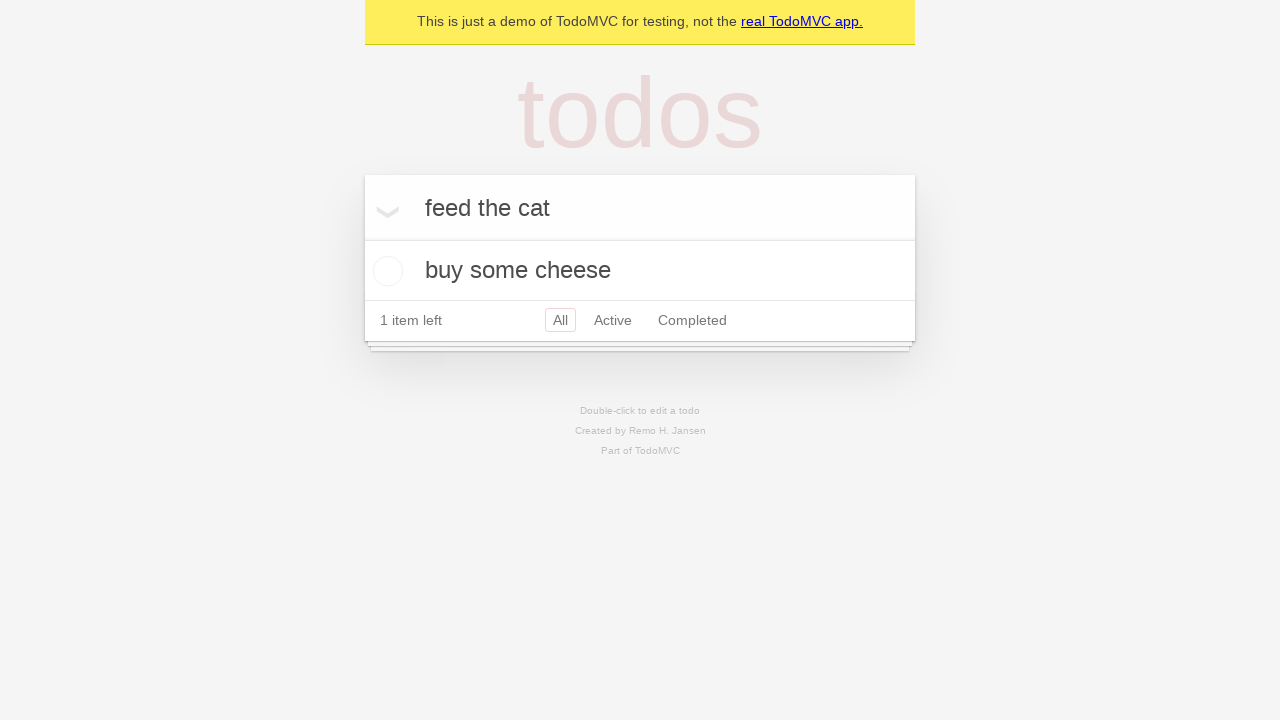

Pressed Enter to add second todo item on internal:attr=[placeholder="What needs to be done?"i]
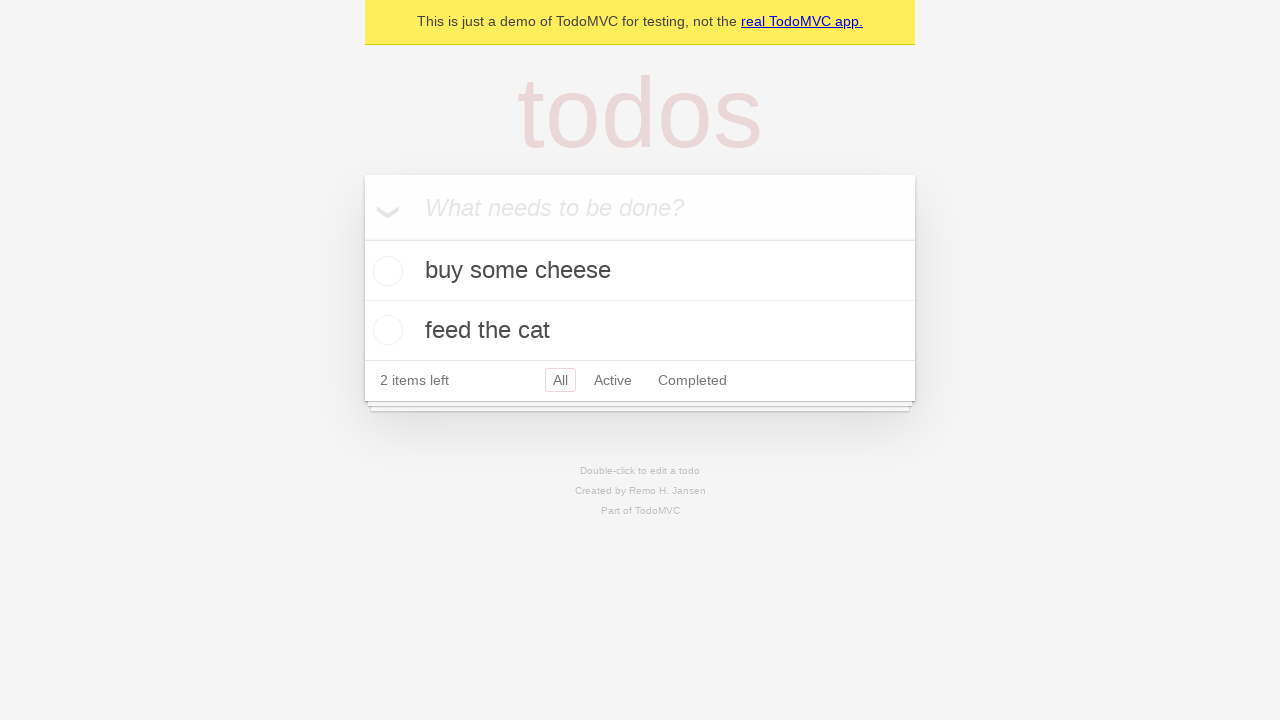

Counter updated to display '2 items left' for both todo items
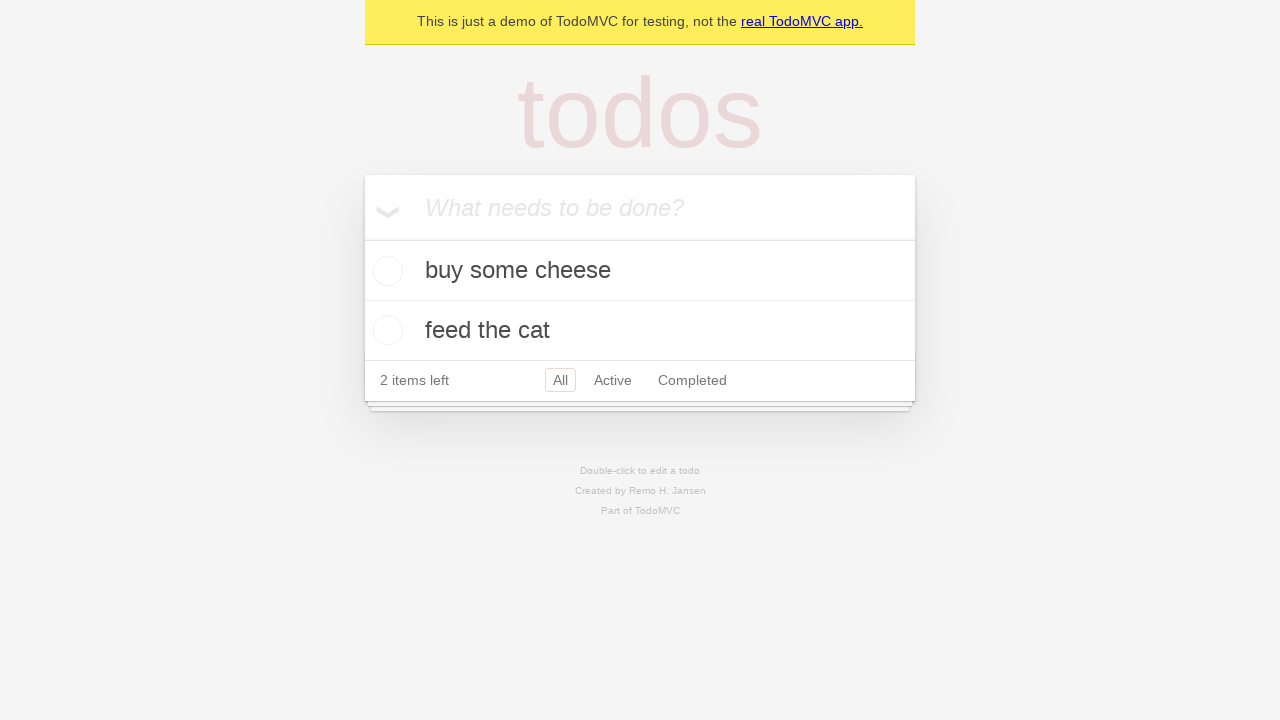

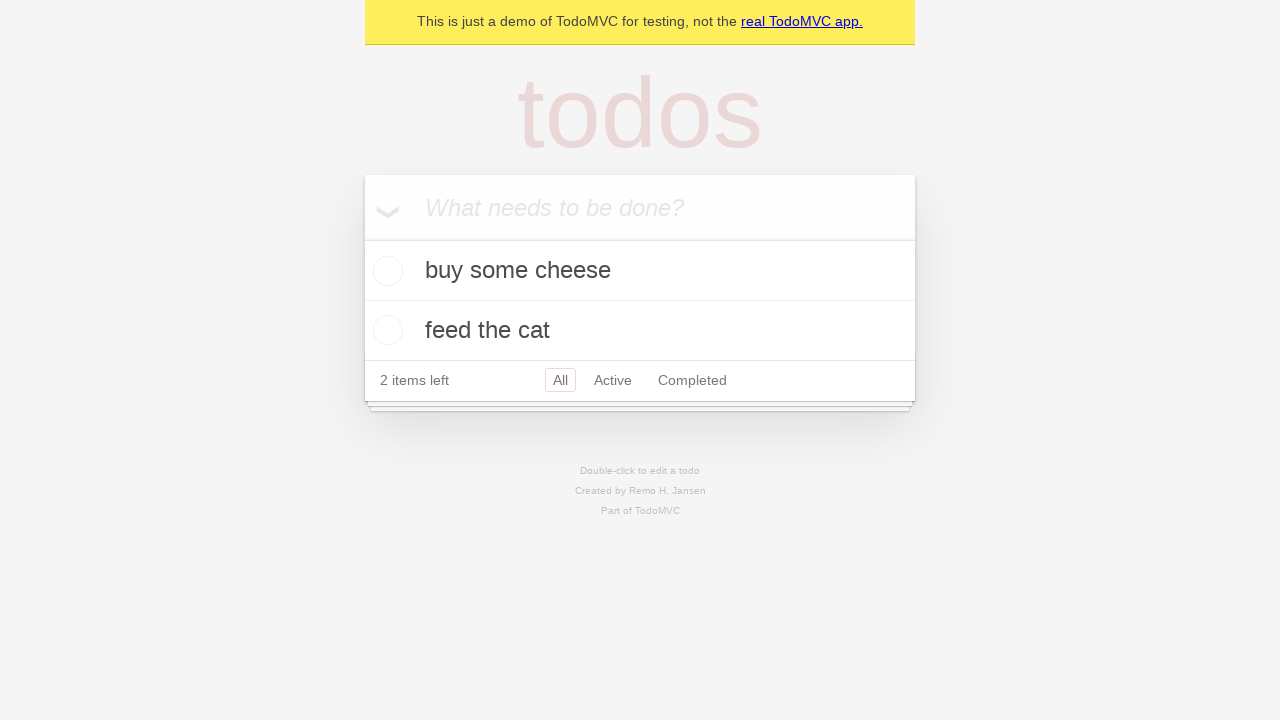